Tests mouse actions including right-click, double-click, and drag-and-drop functionality on the Actions page

Starting URL: https://techglobal-training.com/frontend

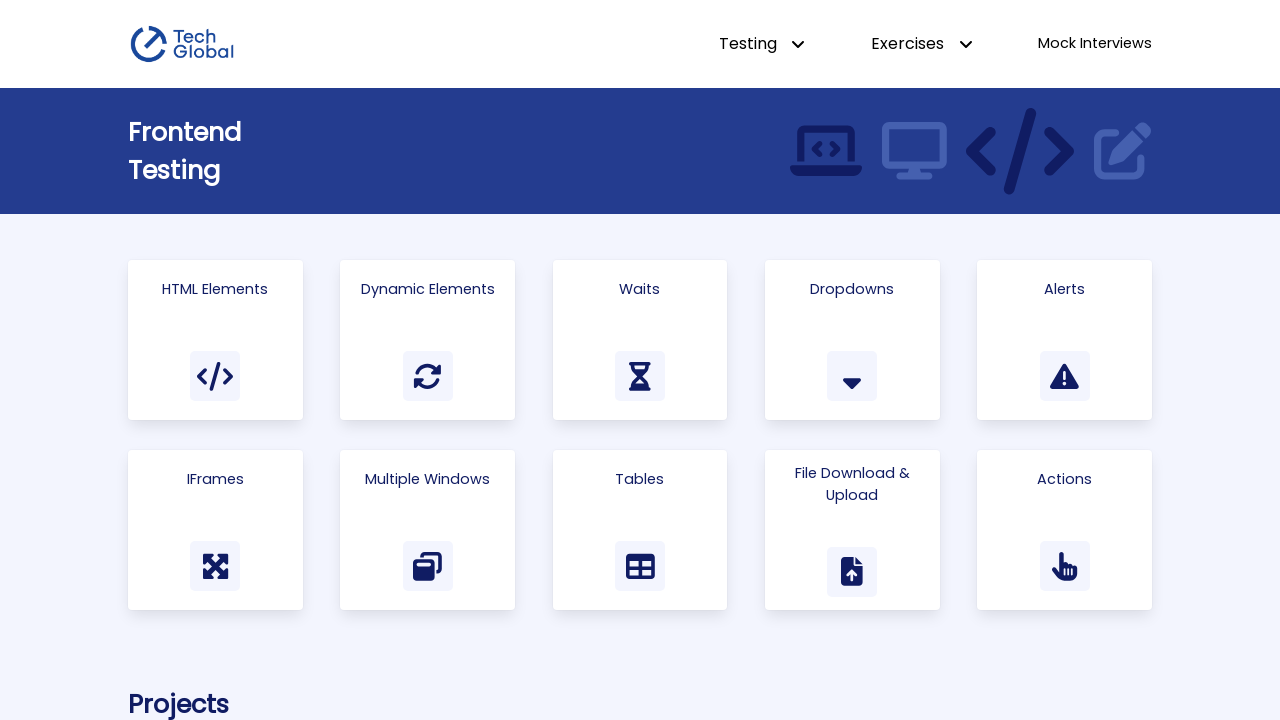

Clicked on 'Actions' link to navigate to the actions page at (1065, 479) on text=Actions
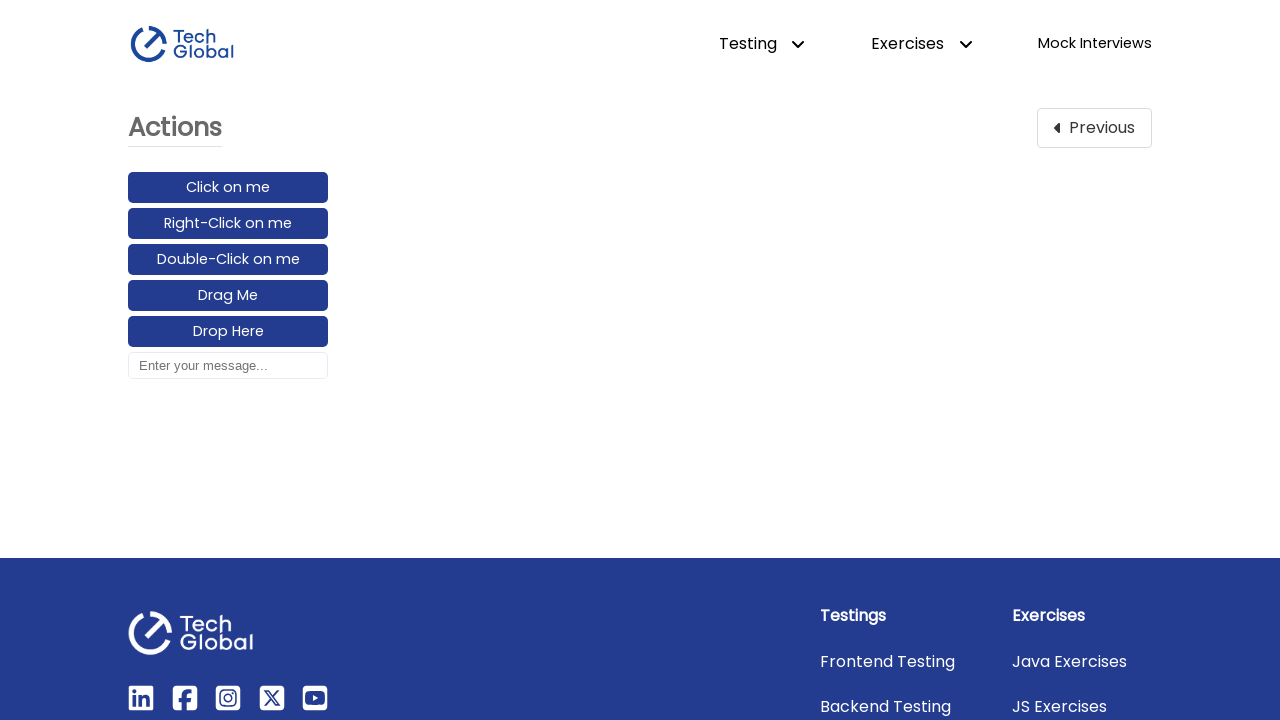

Right-clicked on the element at (228, 224) on #right-click
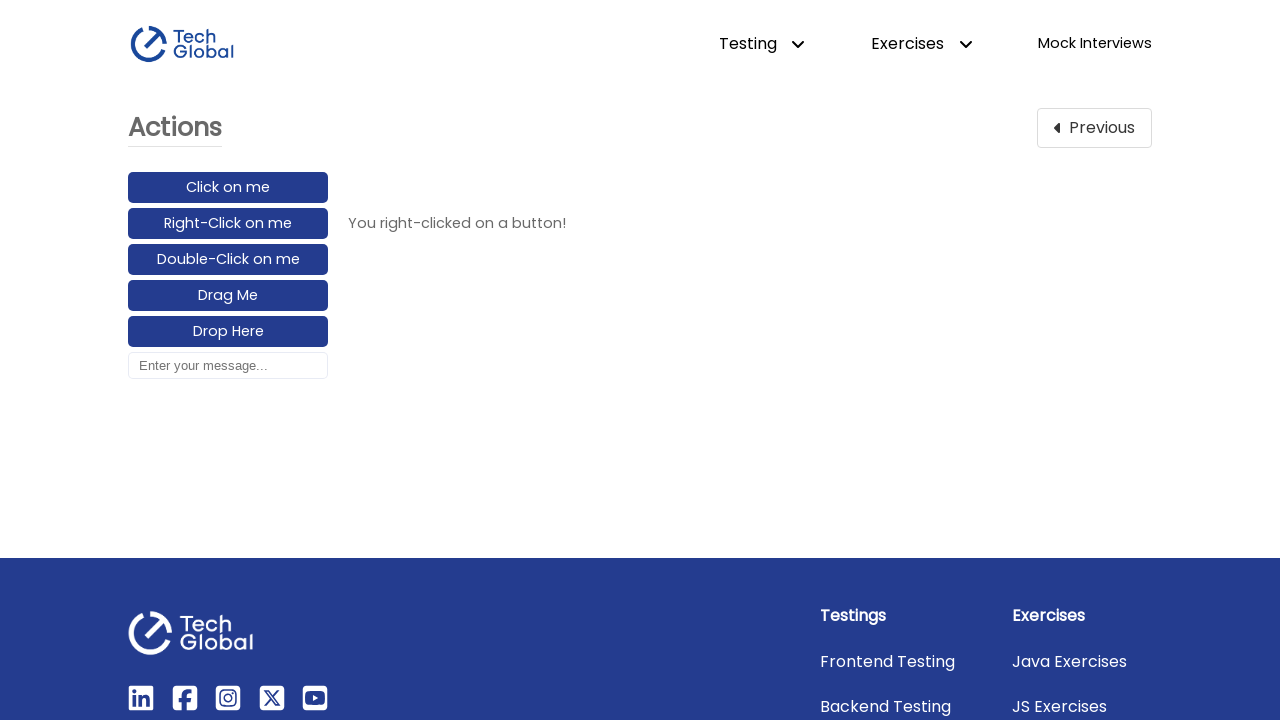

Double-clicked on the element at (228, 260) on #double-click
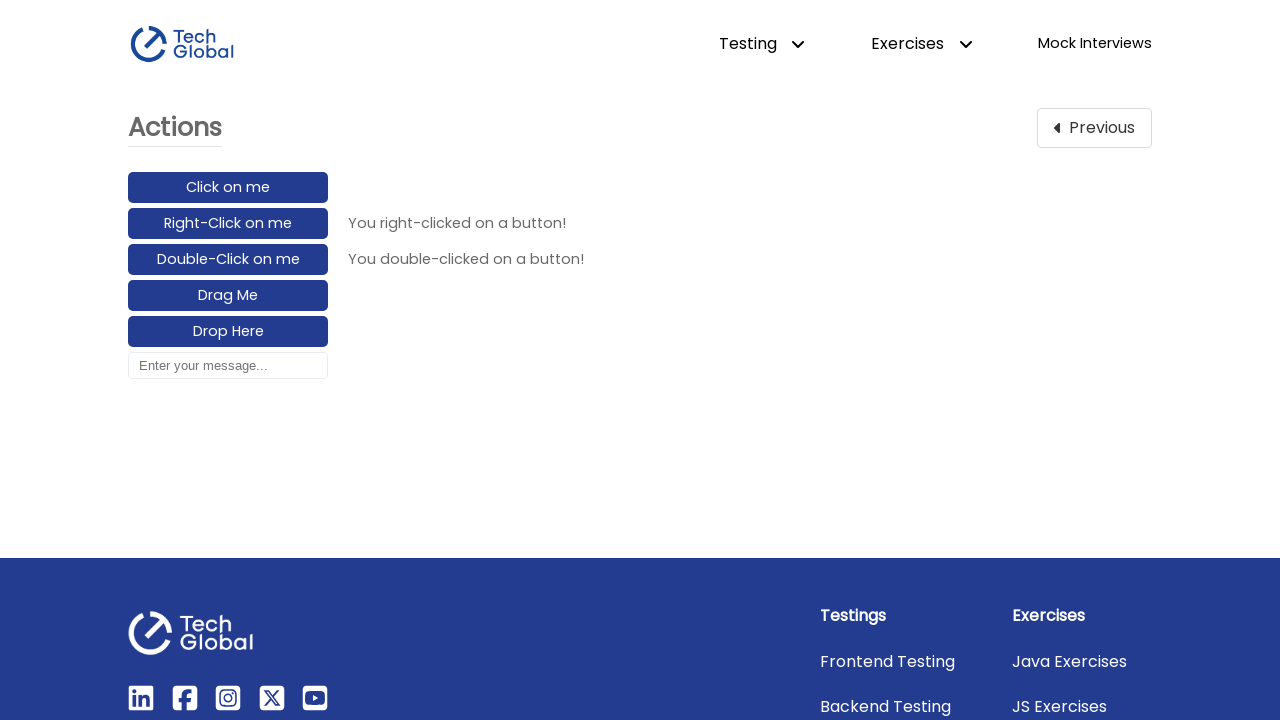

Dragged and dropped element from source to target at (228, 332)
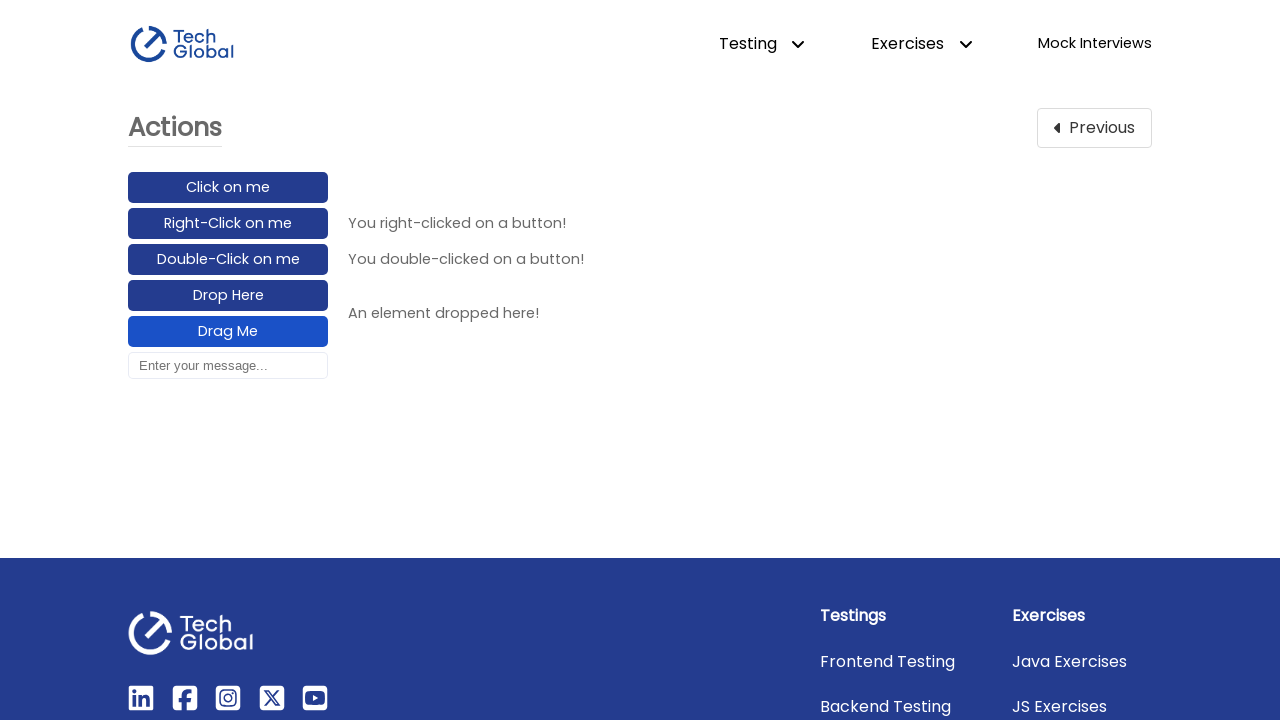

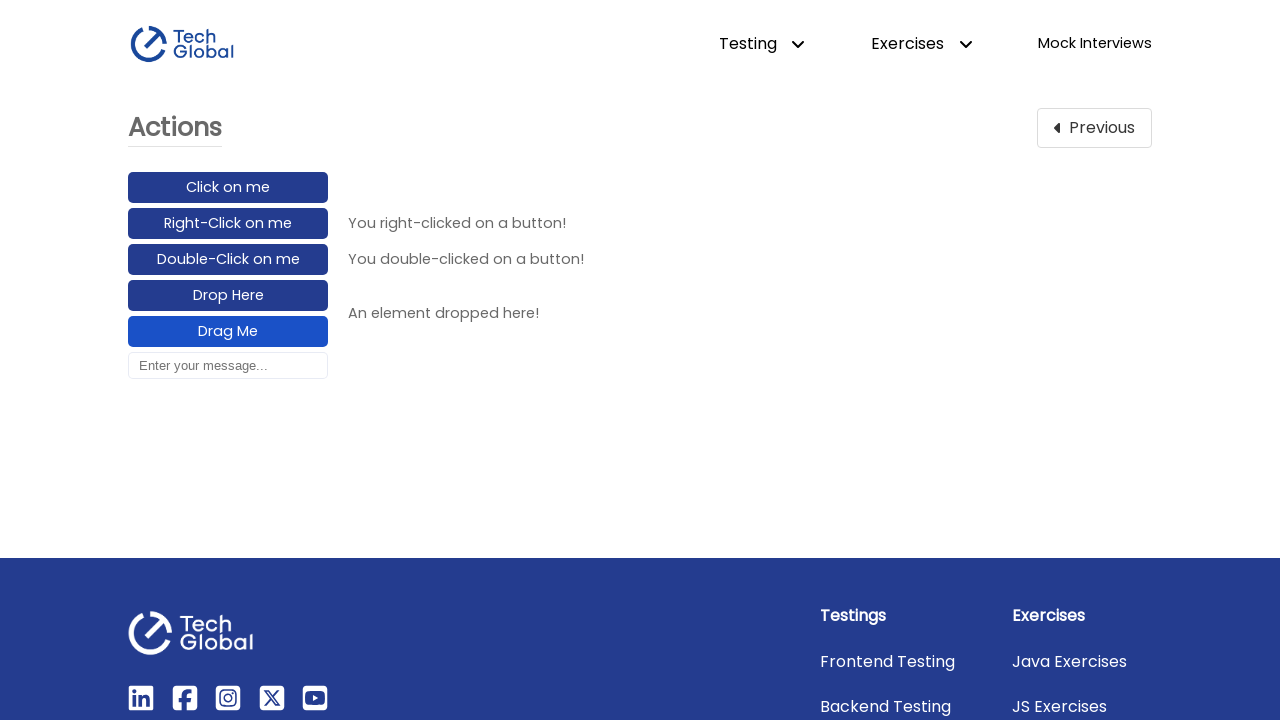